Tests progress bar functionality by starting the progress bar and attempting to stop it at 75%

Starting URL: http://uitestingplayground.com/

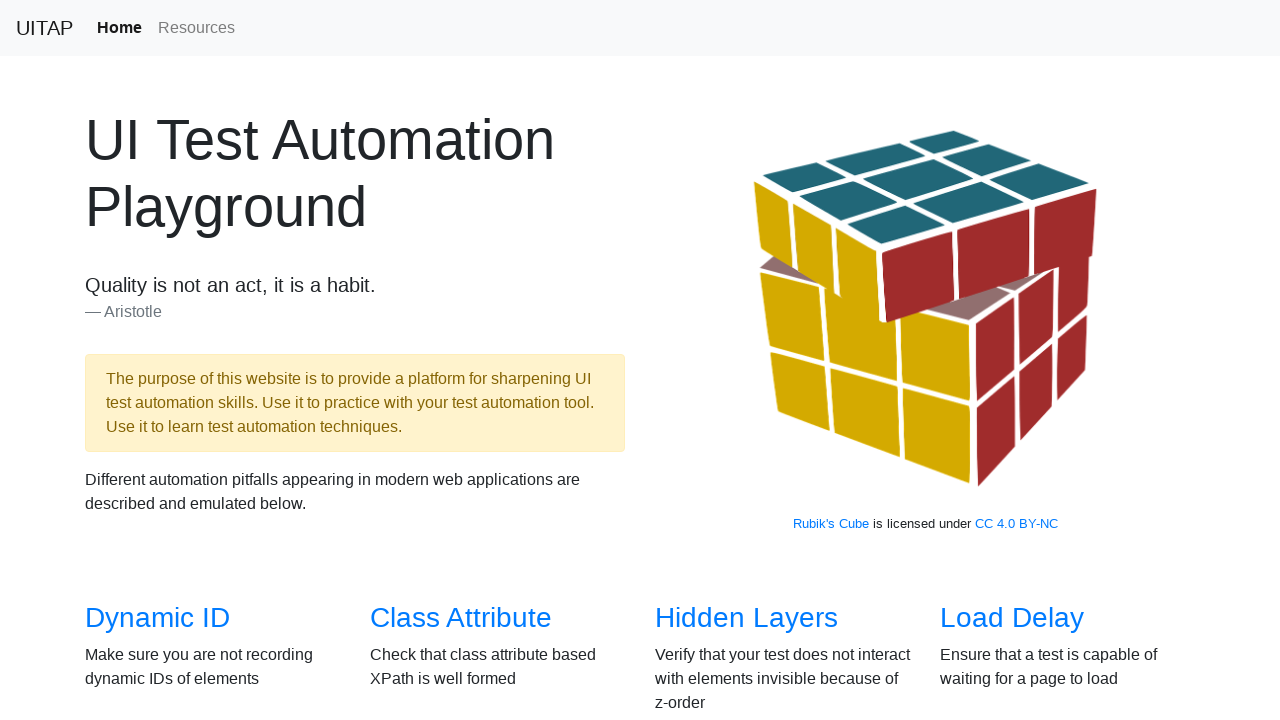

Clicked on progress bar link at (1022, 361) on a[href='/progressbar']
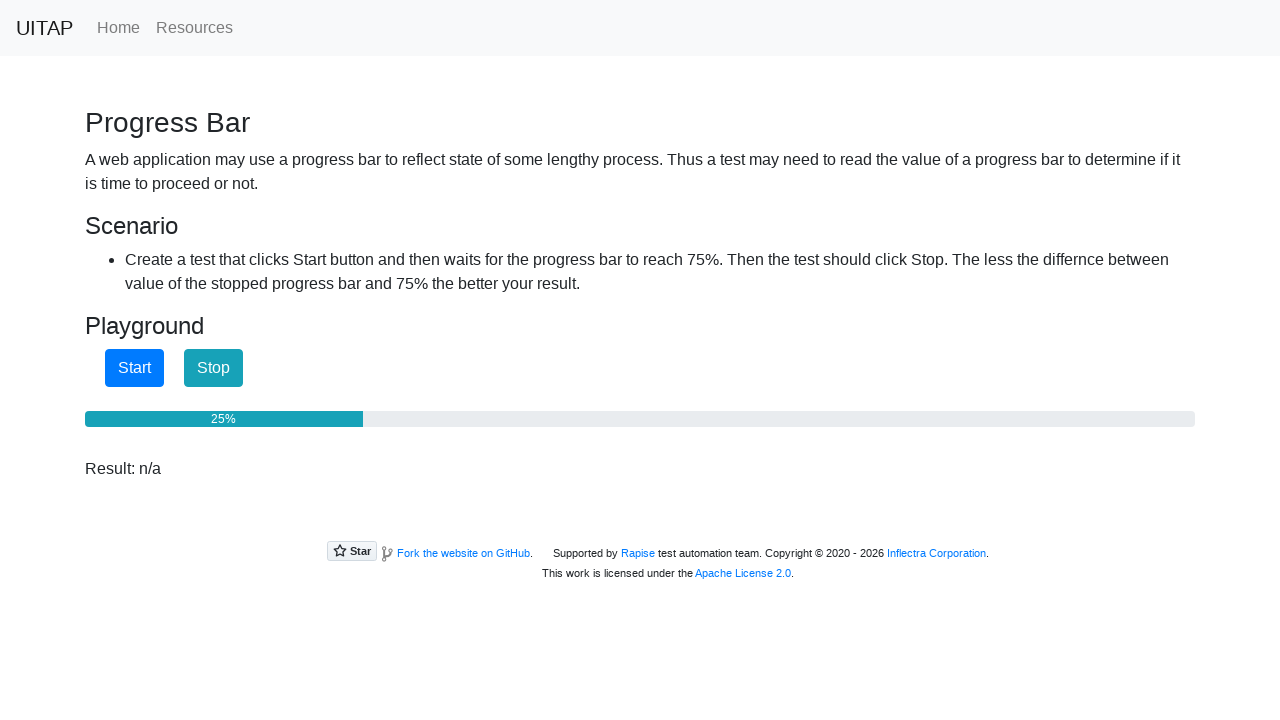

Clicked start button to begin progress bar at (134, 368) on #startButton
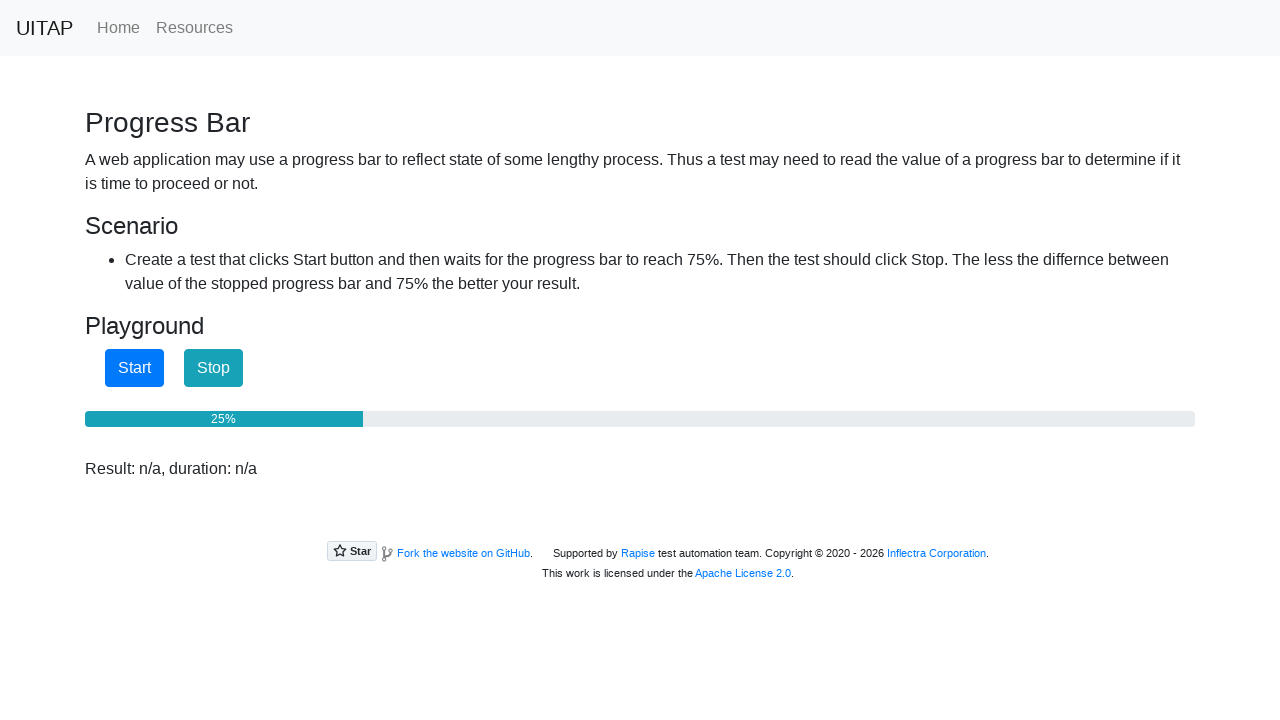

Progress bar reached 75%
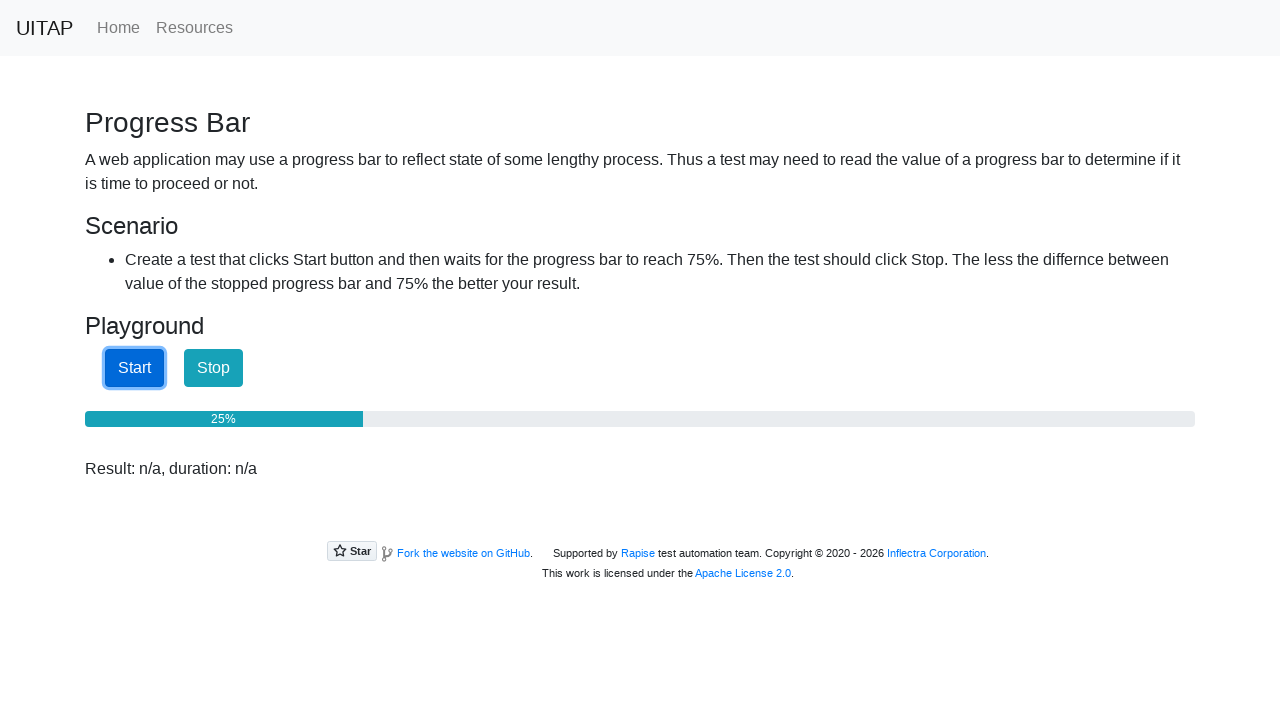

Clicked stop button to halt progress bar at 75% at (214, 368) on #stopButton
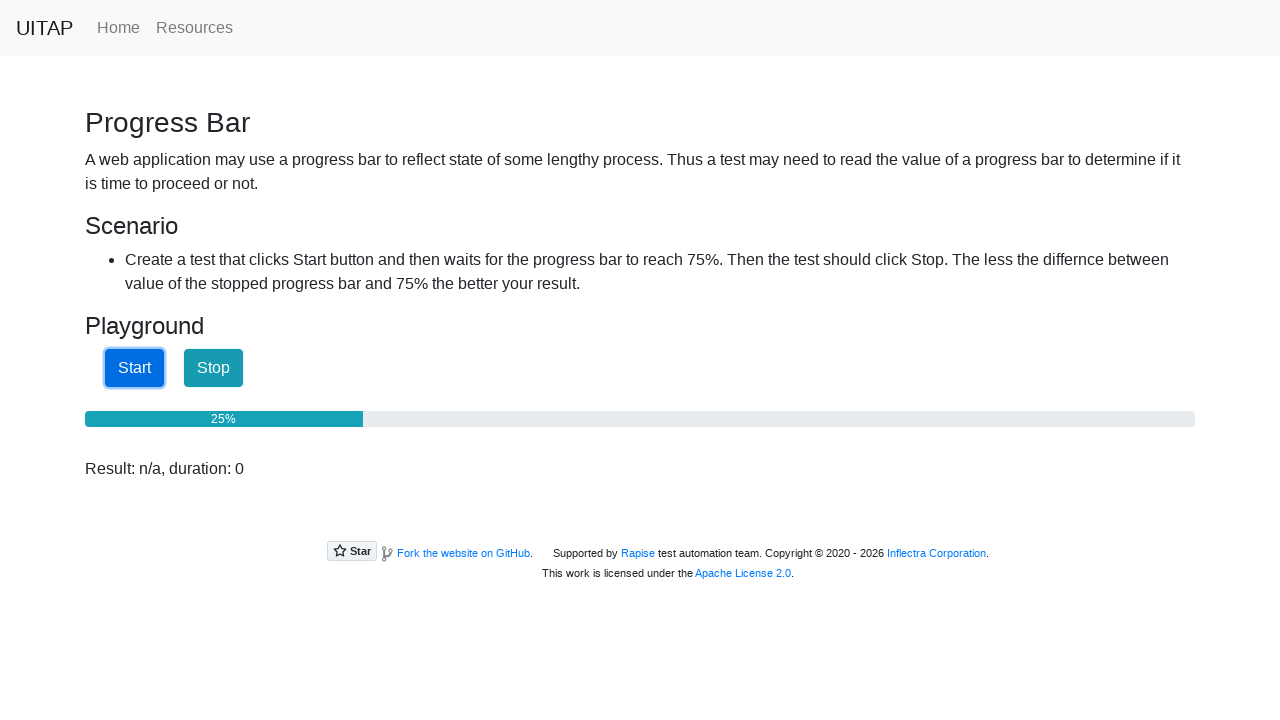

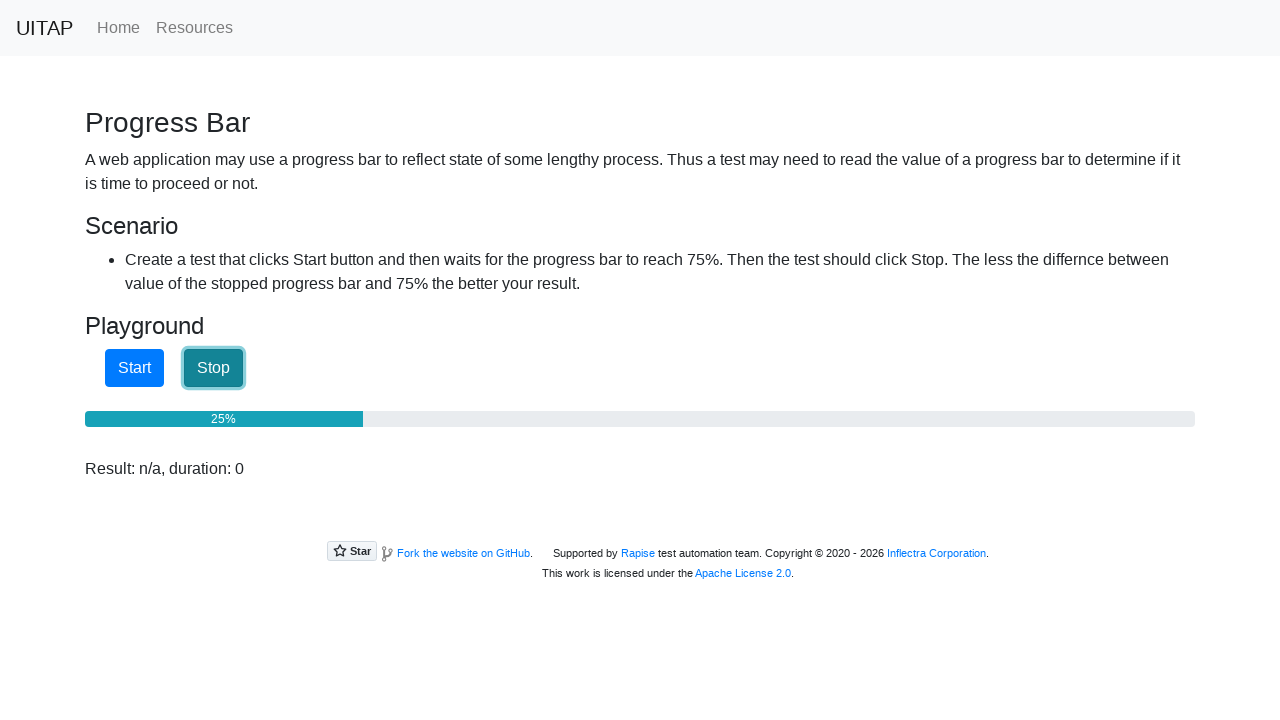